Tests XPath sibling navigation by clicking on a button element that is a sibling of another button in the header section of an automation practice page.

Starting URL: https://rahulshettyacademy.com/AutomationPractice/

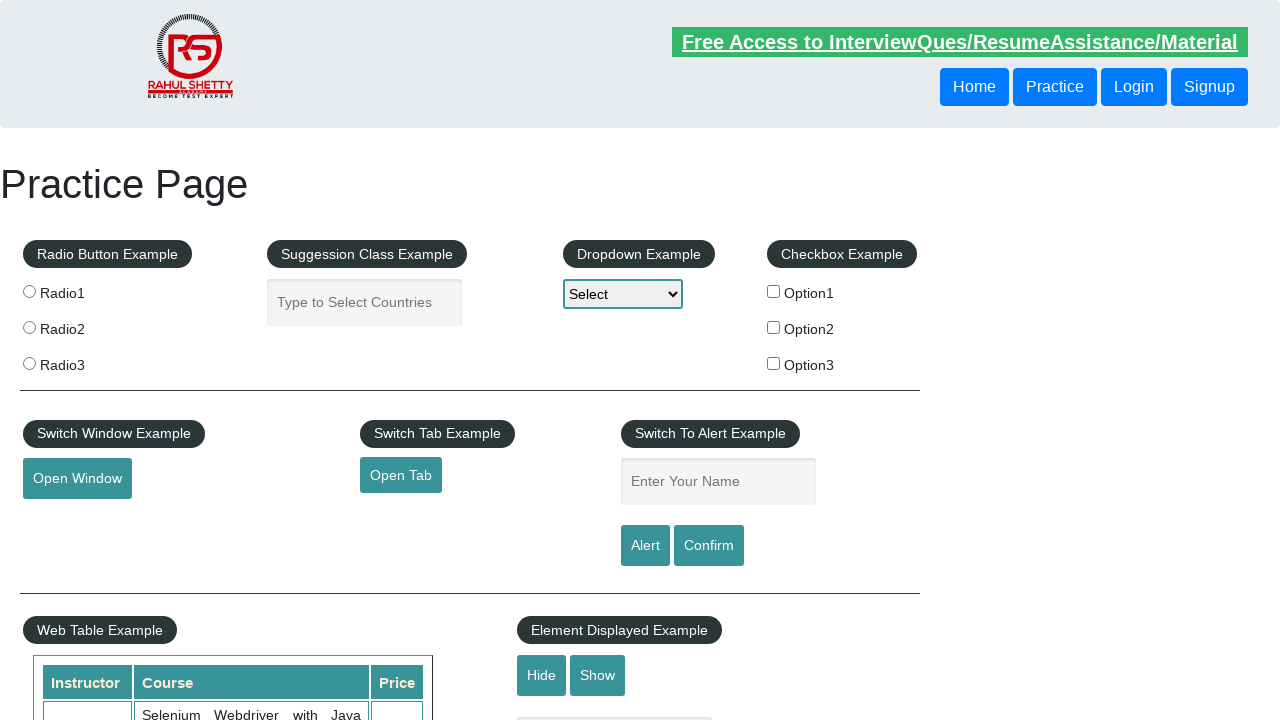

Clicked on sibling button in header using XPath navigation at (1134, 87) on xpath=//header/div/button[1]/following-sibling::button[1]
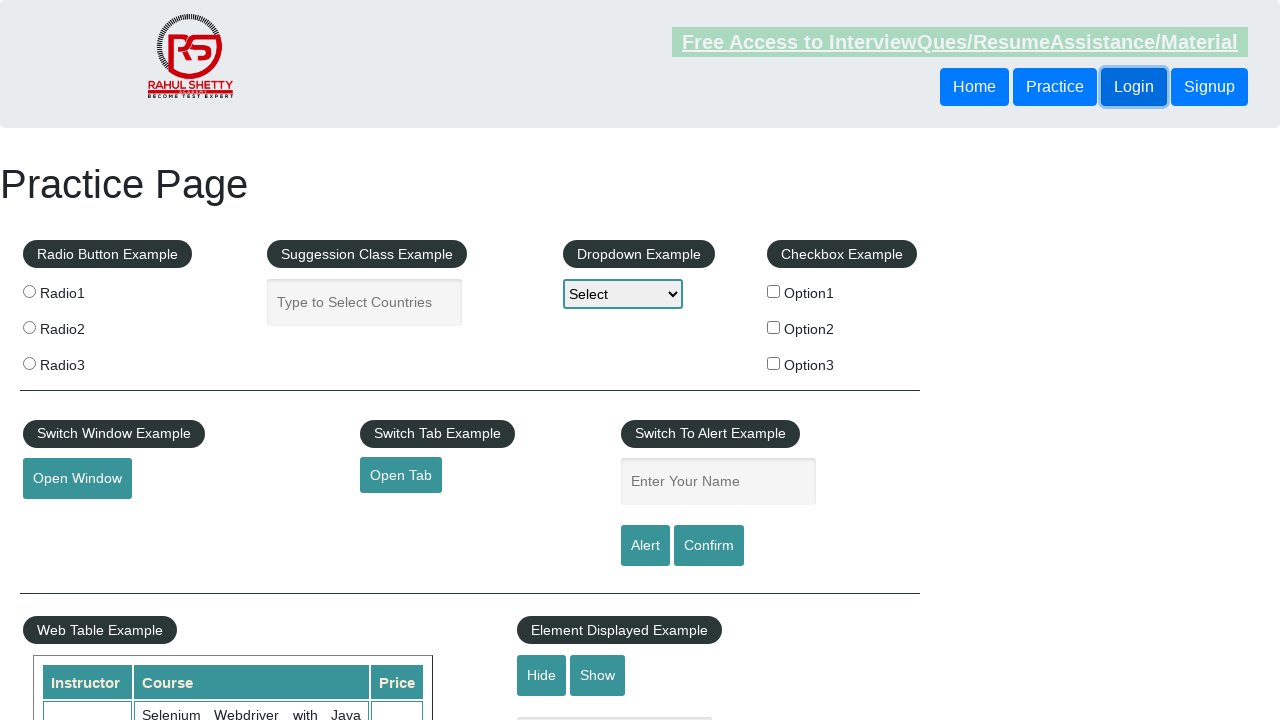

Retrieved button text: 'Login'
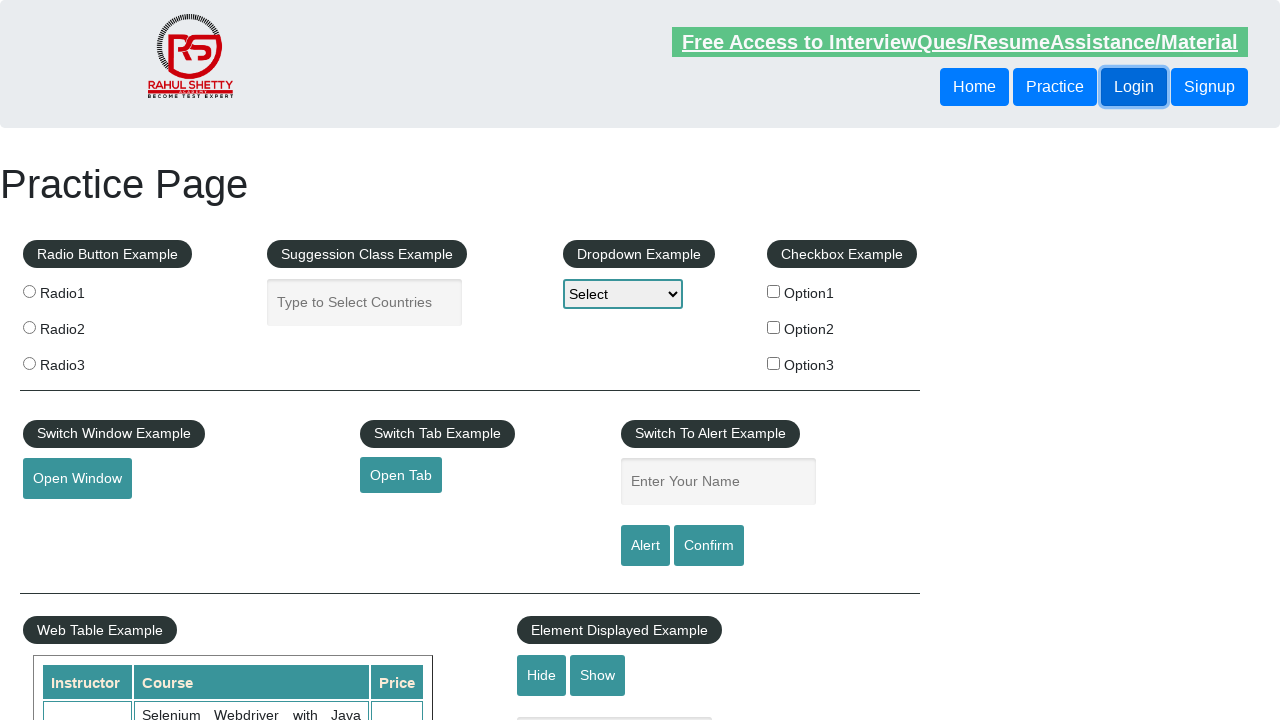

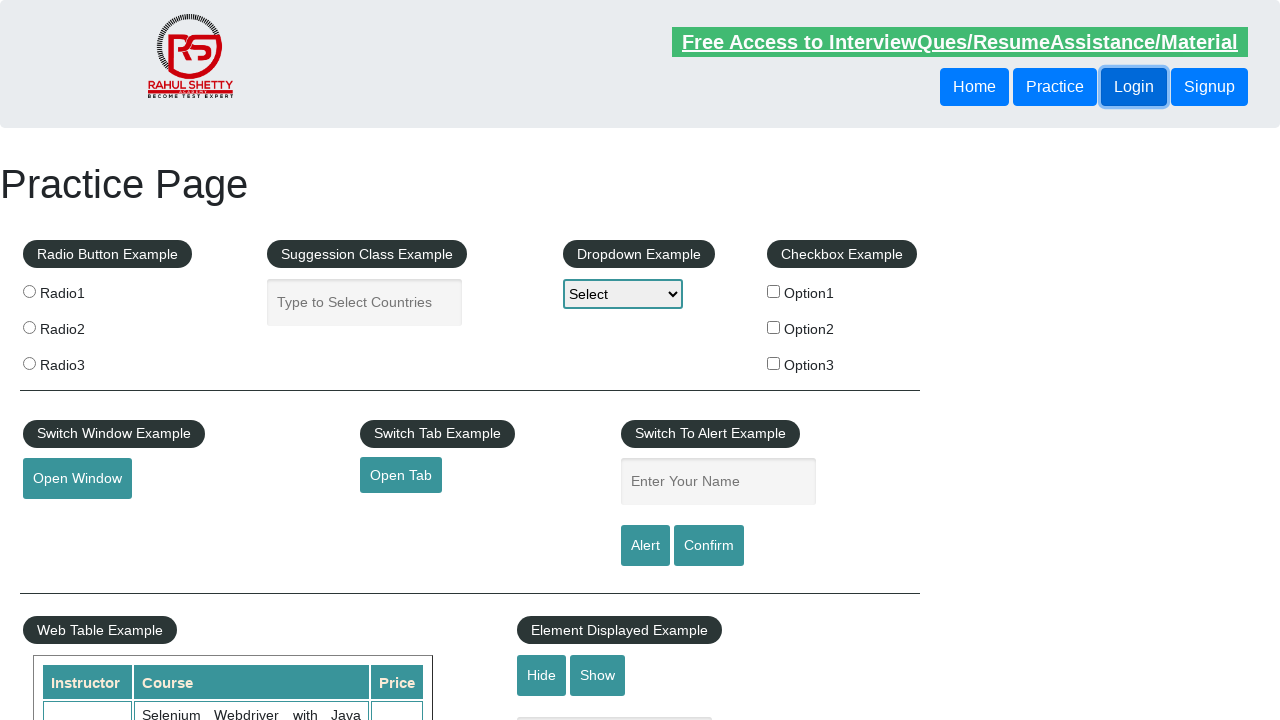